Tests dropdown selection functionality by selecting options using different methods (by text, value, and index), then clicks a radio button and handles a popup dialog

Starting URL: https://rahulshettyacademy.com/loginpagePractise/

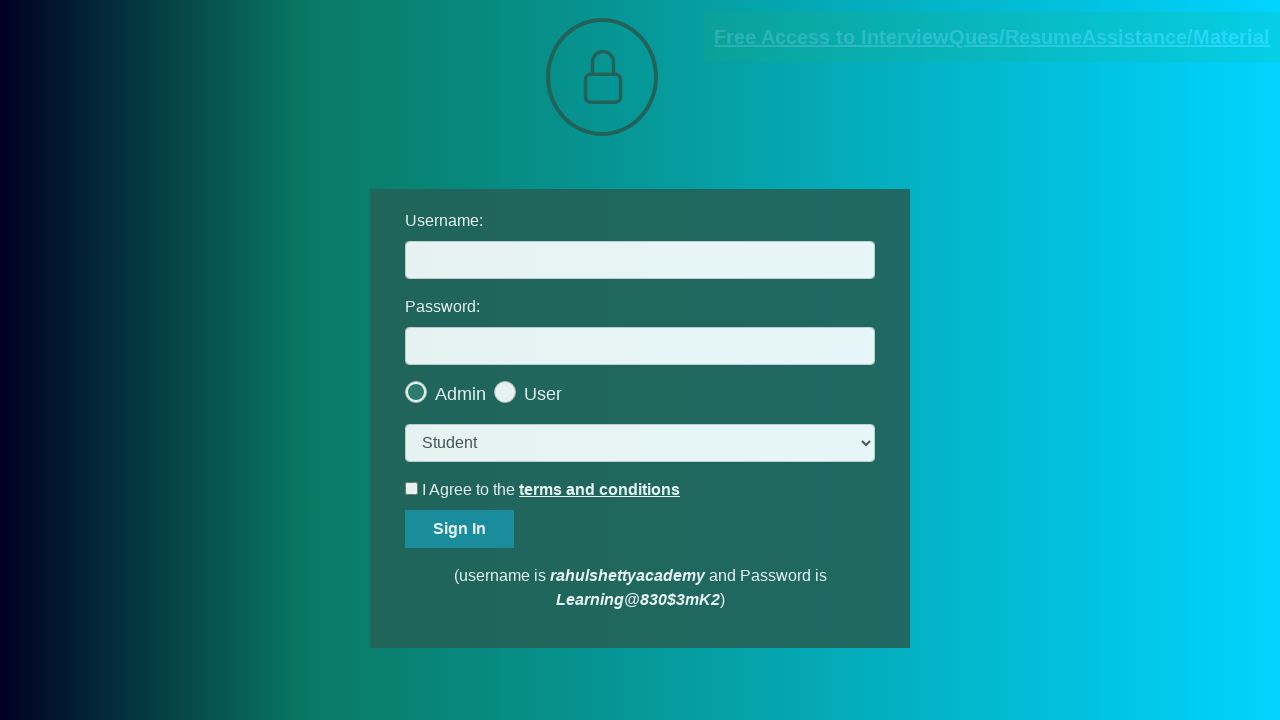

Navigated to login practice page
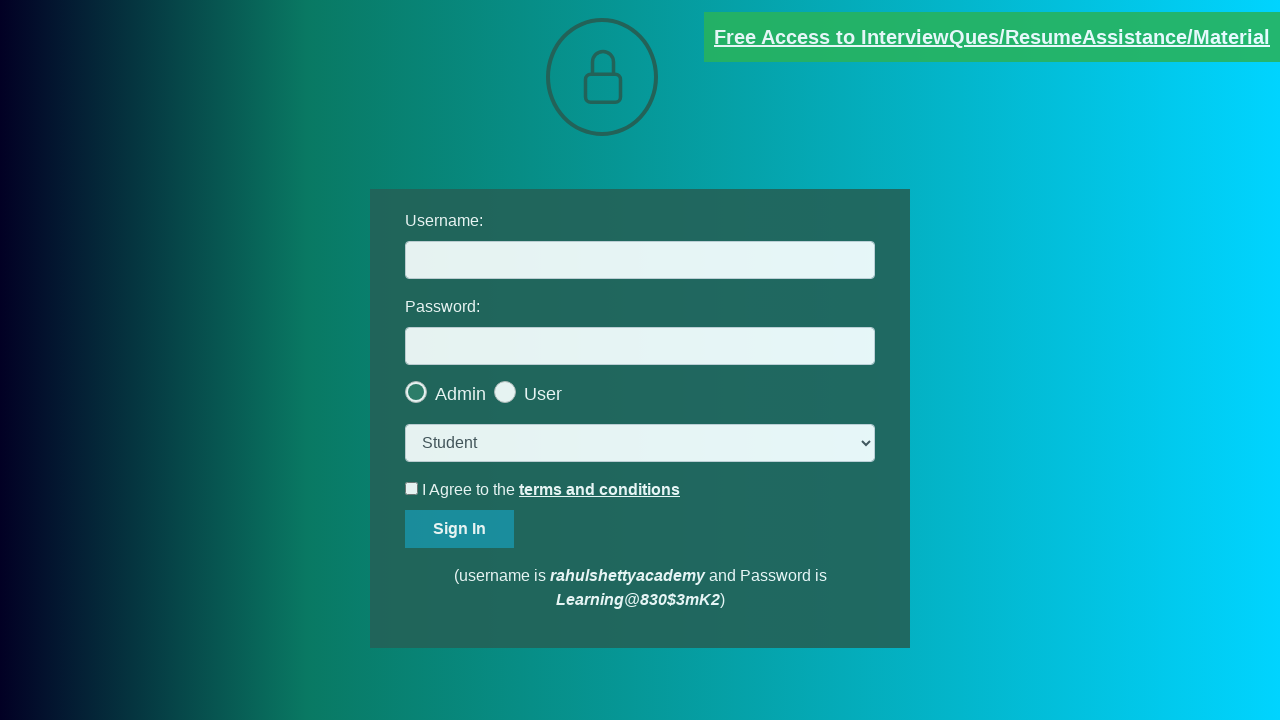

Selected 'Teacher' from dropdown by label on select.form-control
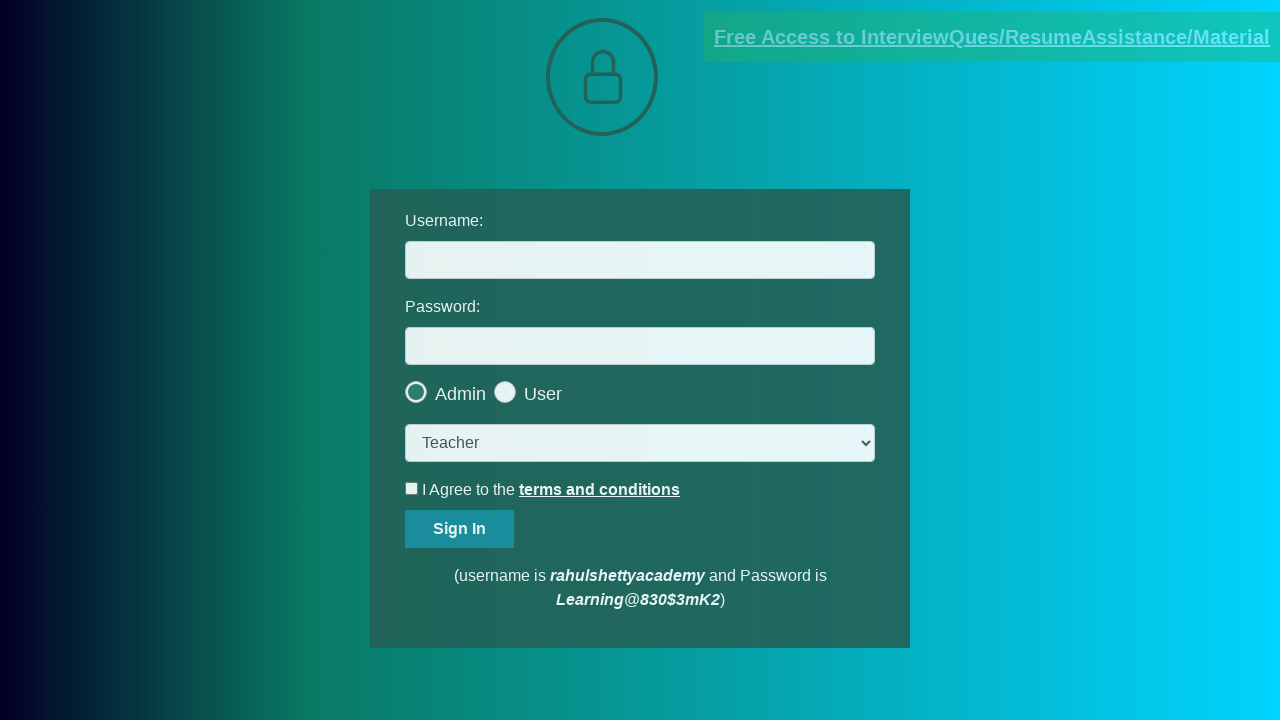

Selected 'consult' from dropdown by value on select.form-control
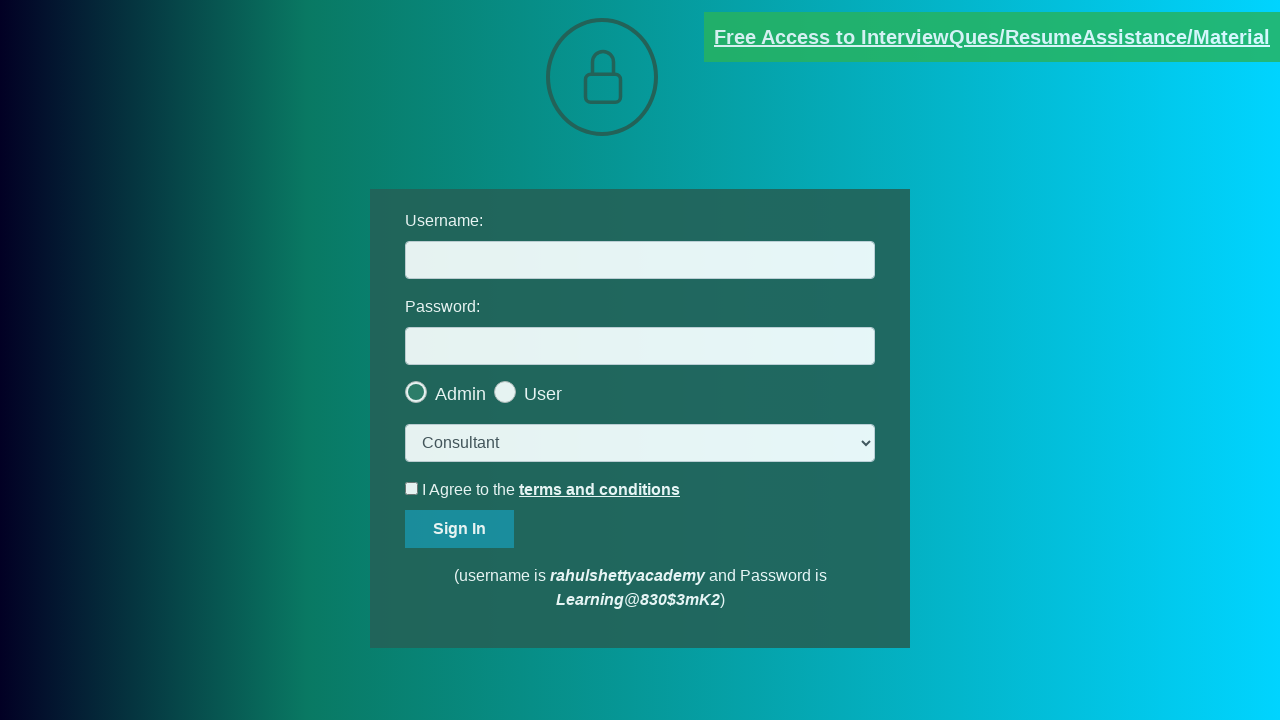

Selected dropdown option by index 1 on select.form-control
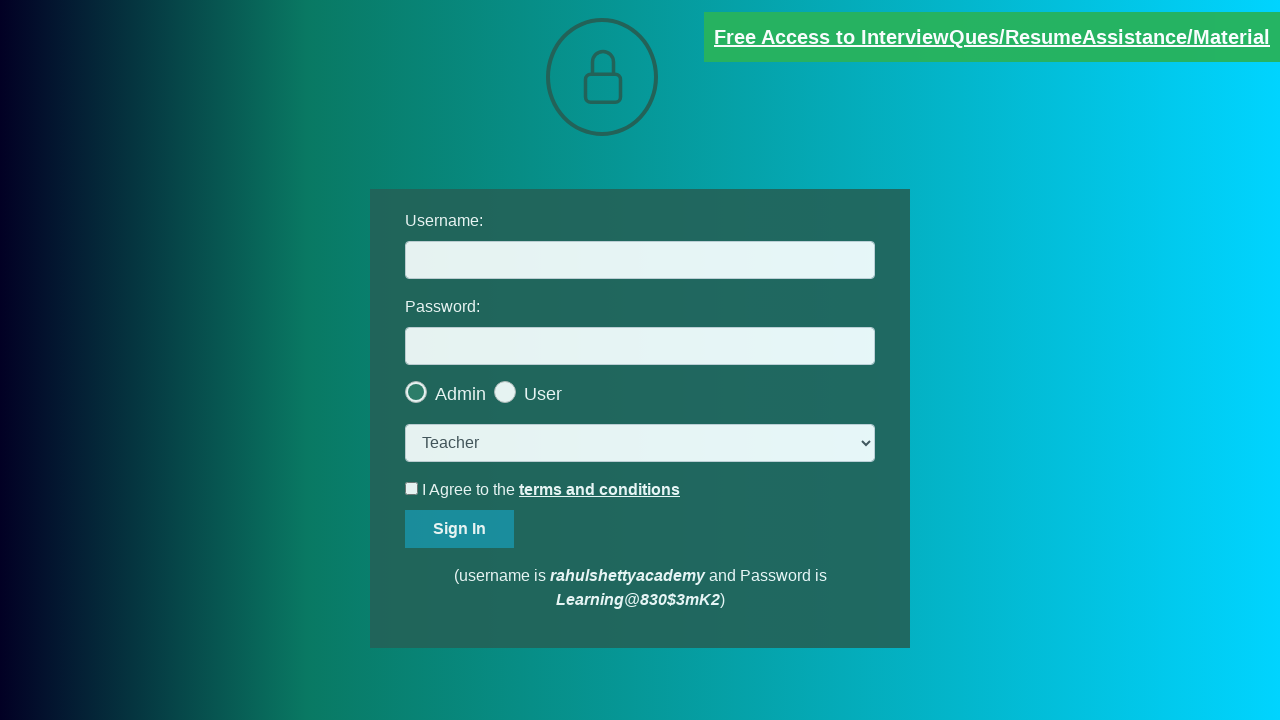

Clicked radio button with value 'user' at (568, 387) on input[type='radio'][value='user']
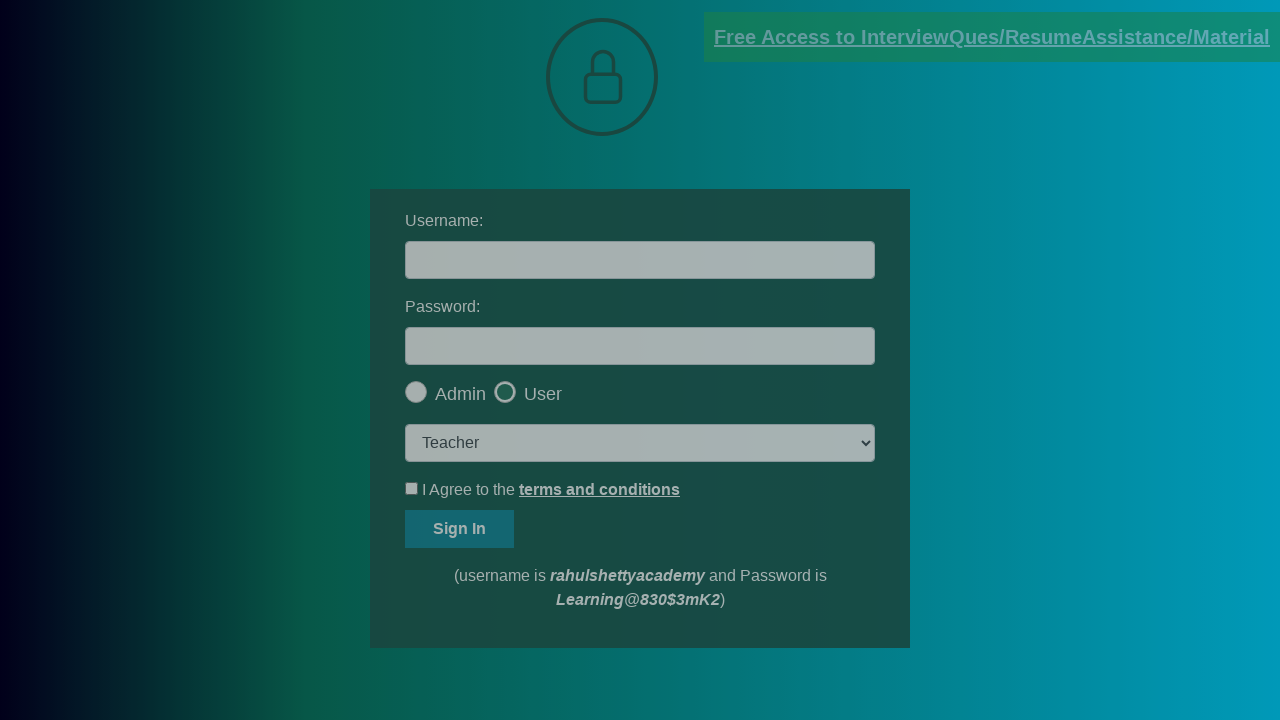

Okay button became visible in popup
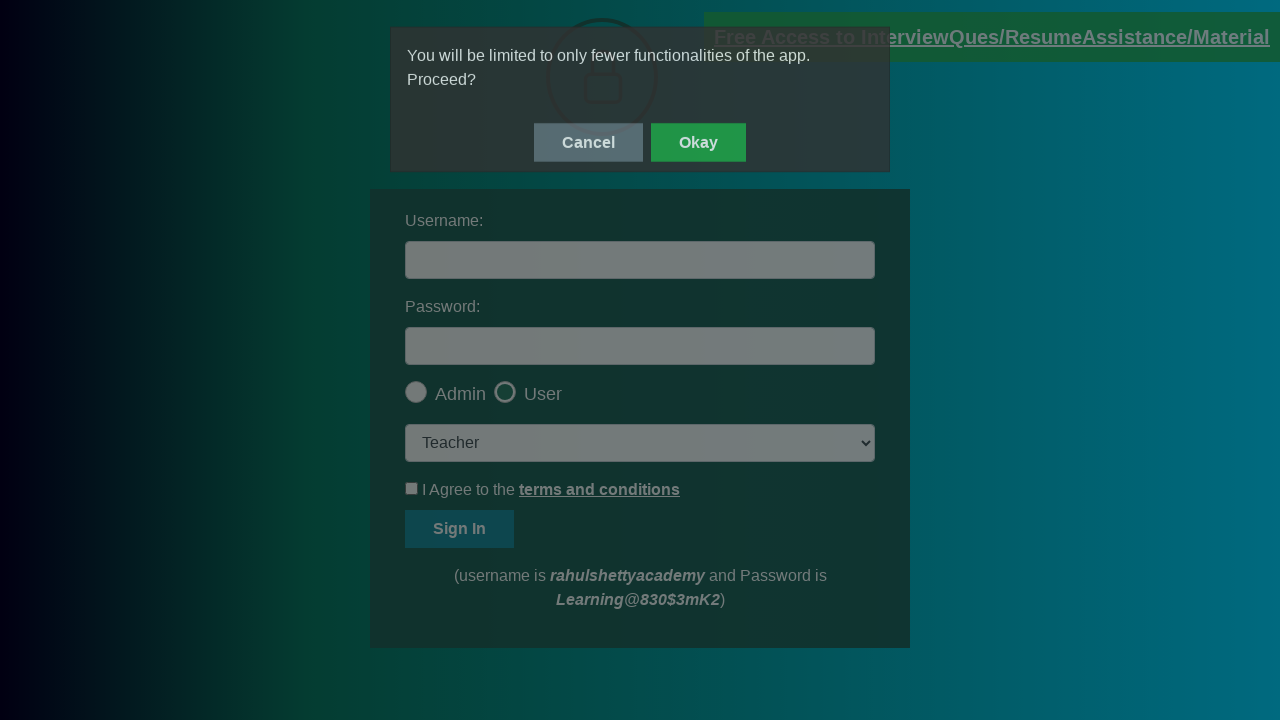

Clicked okay button to dismiss popup at (698, 144) on #okayBtn
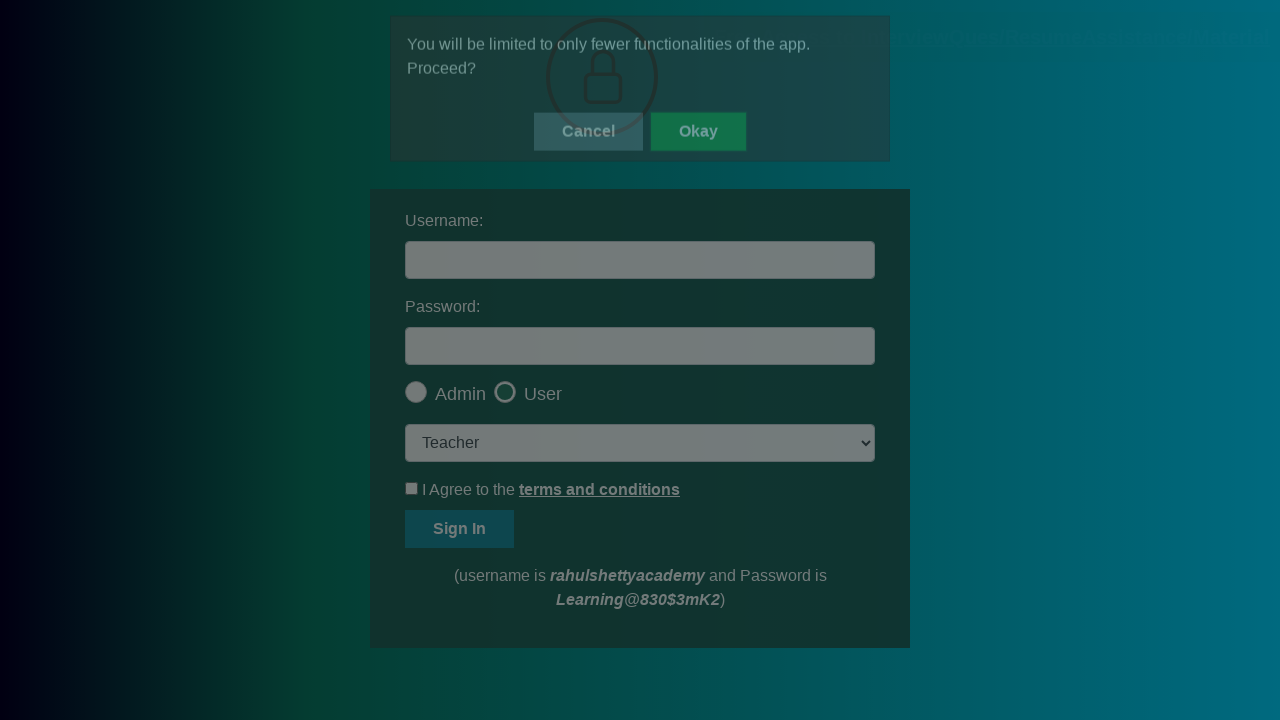

Verified usertype element is present
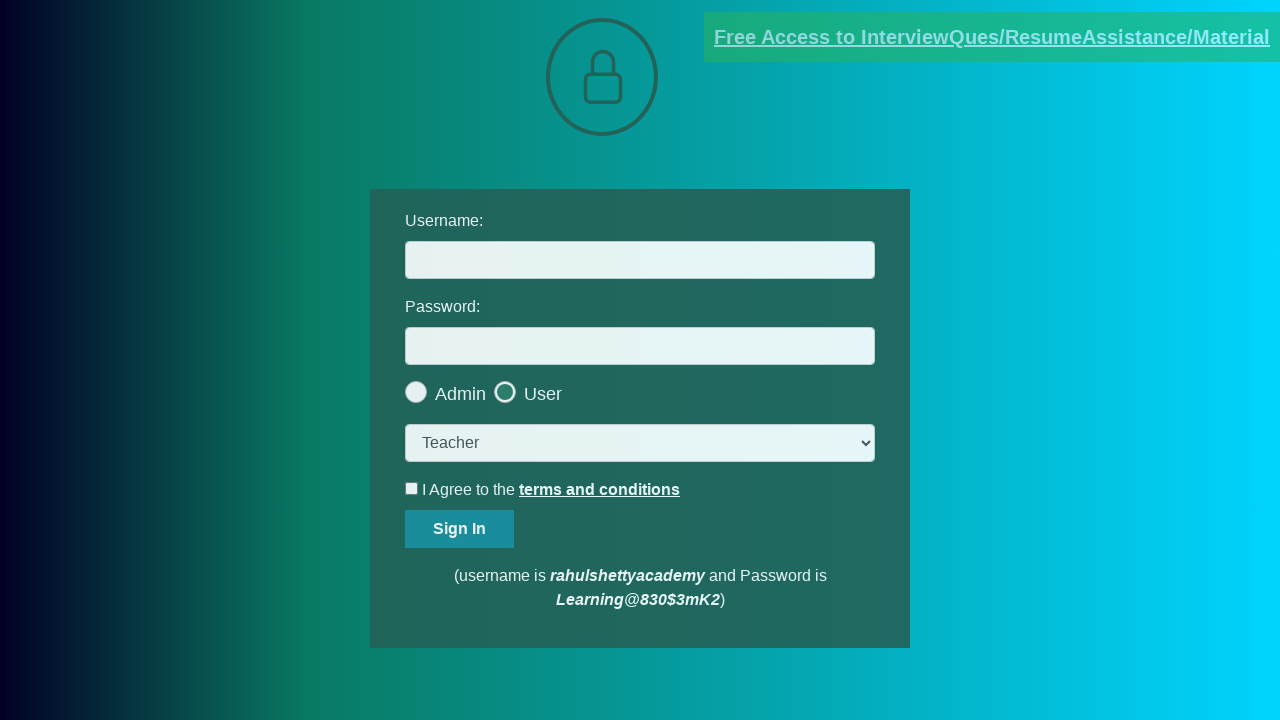

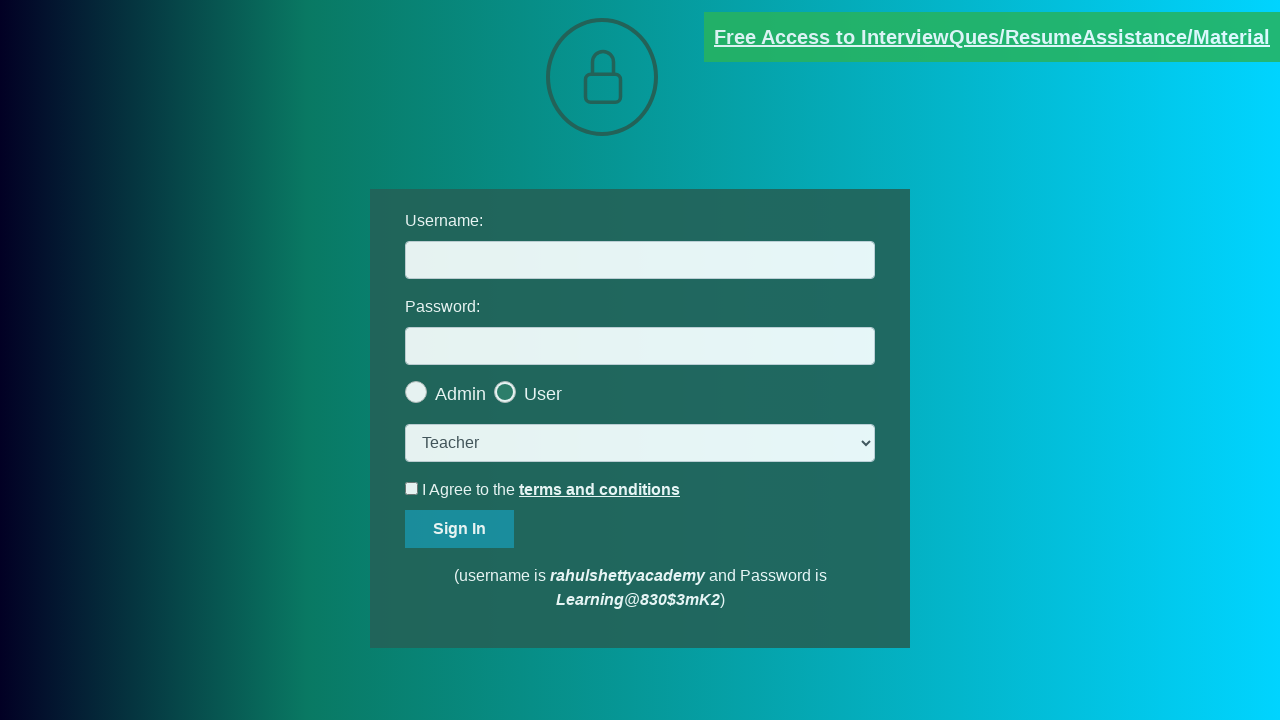